Plays a typing ninja game by clicking start and typing the displayed letters

Starting URL: https://onlinetyping.org/typing-games/typing-ninja-master/

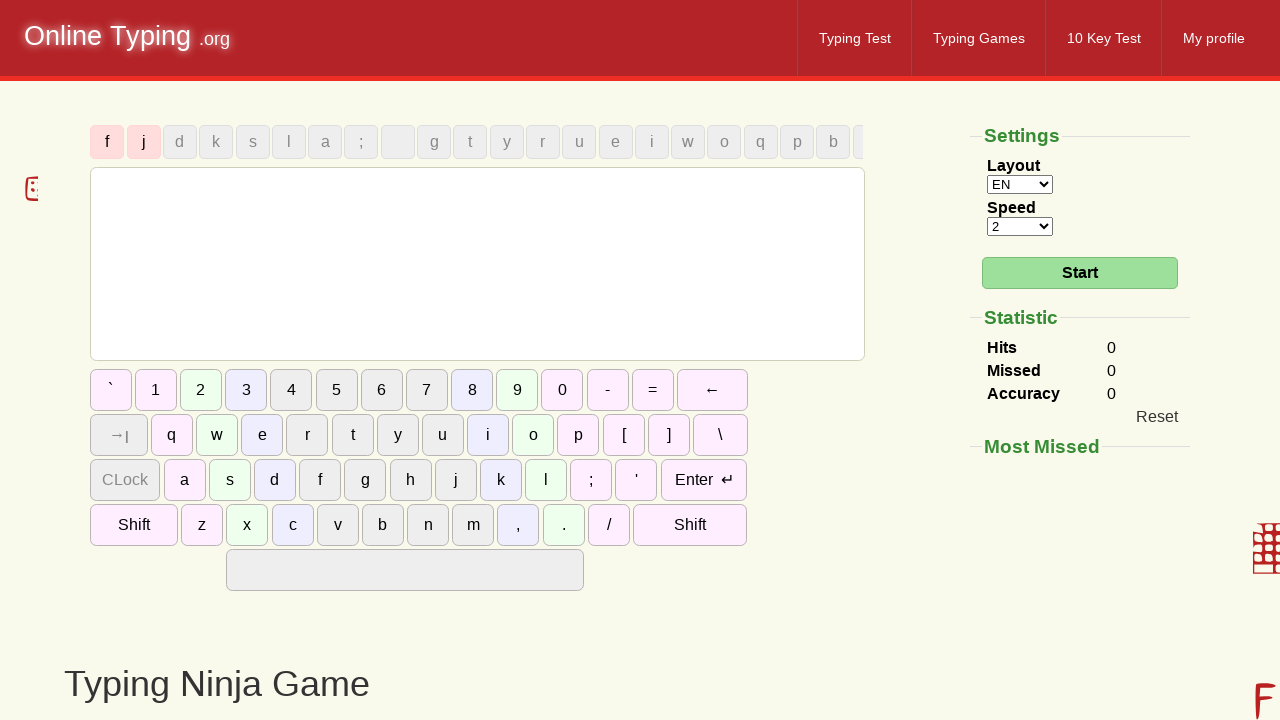

Clicked start button to begin typing ninja game at (1080, 273) on .tn-start
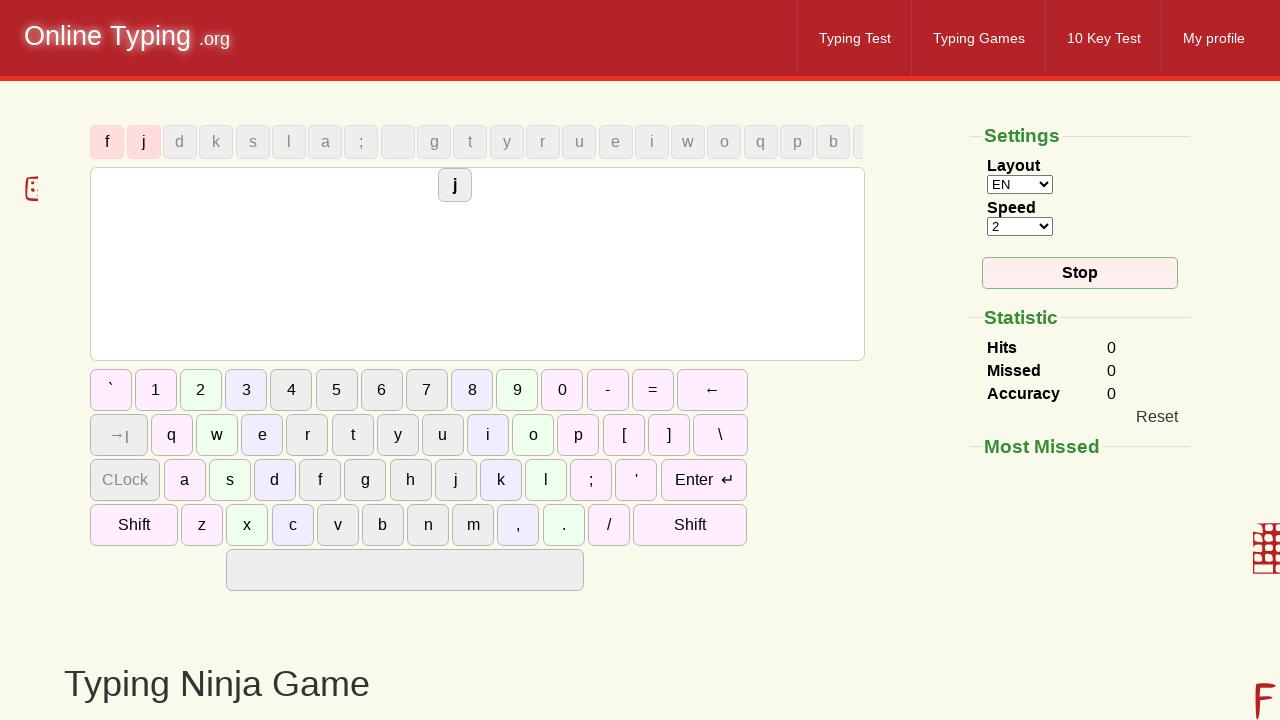

Located body element for keystroke input
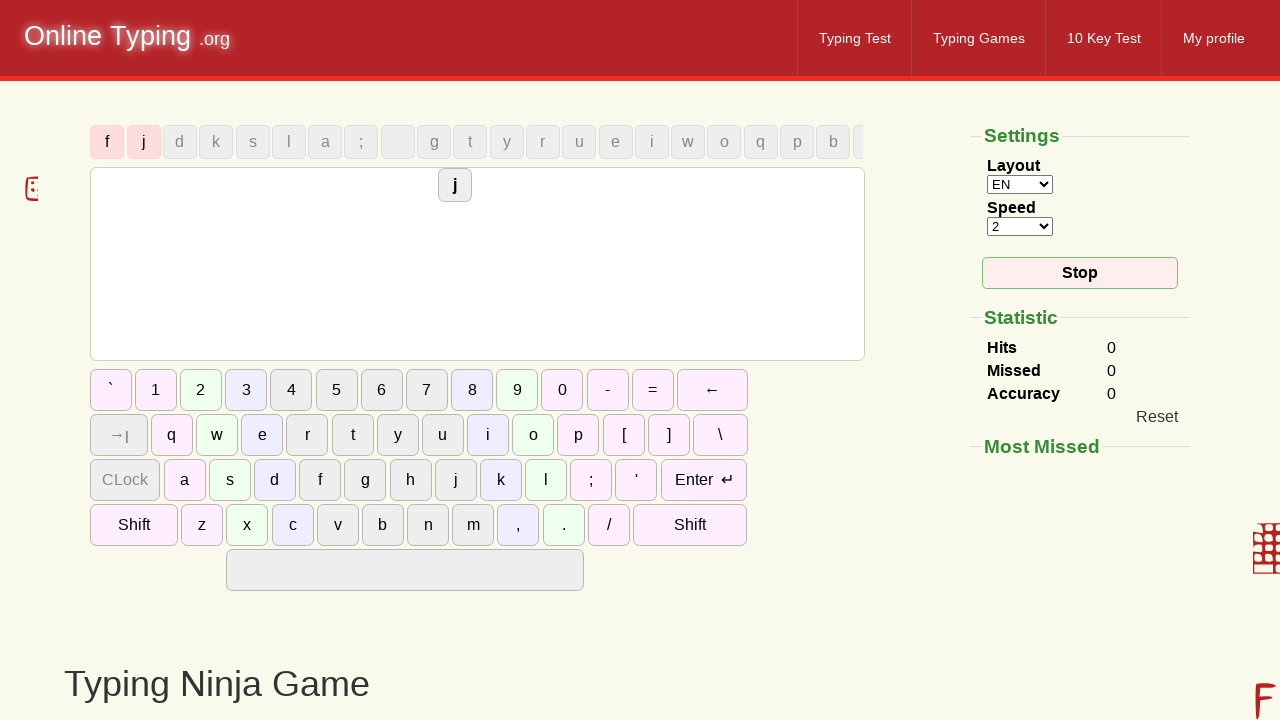

Typed letter 'j' from game display on body
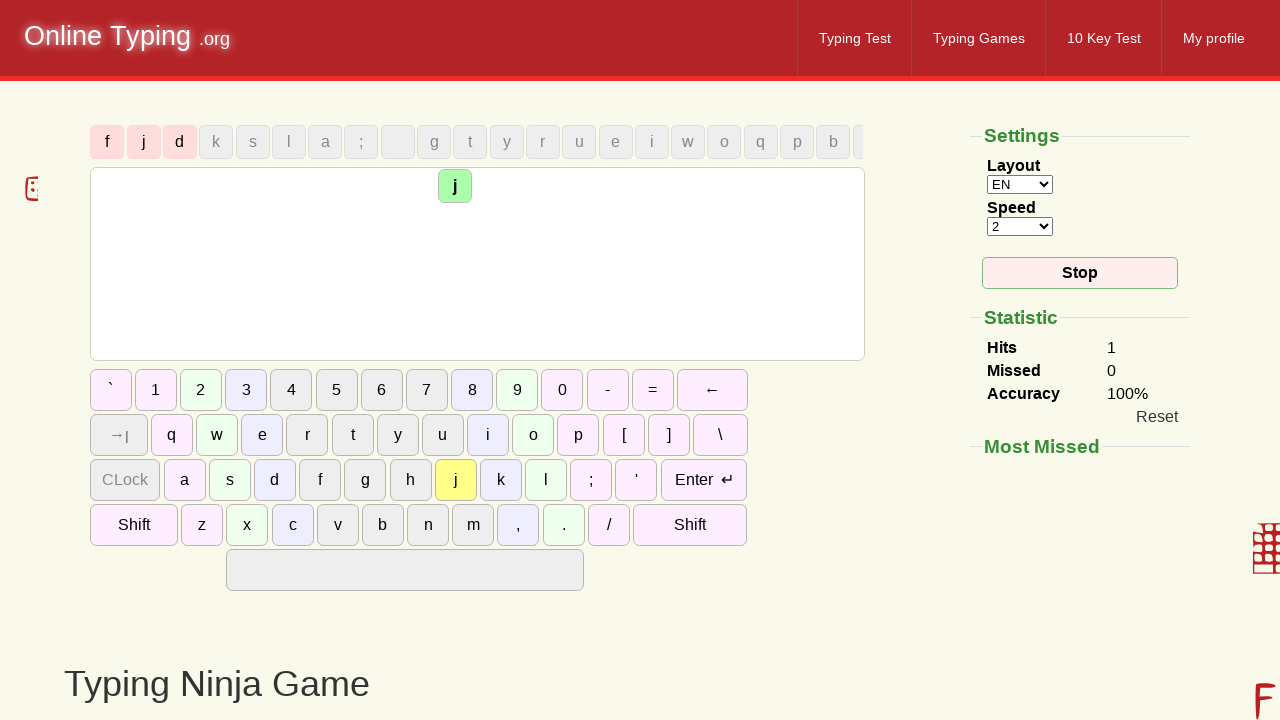

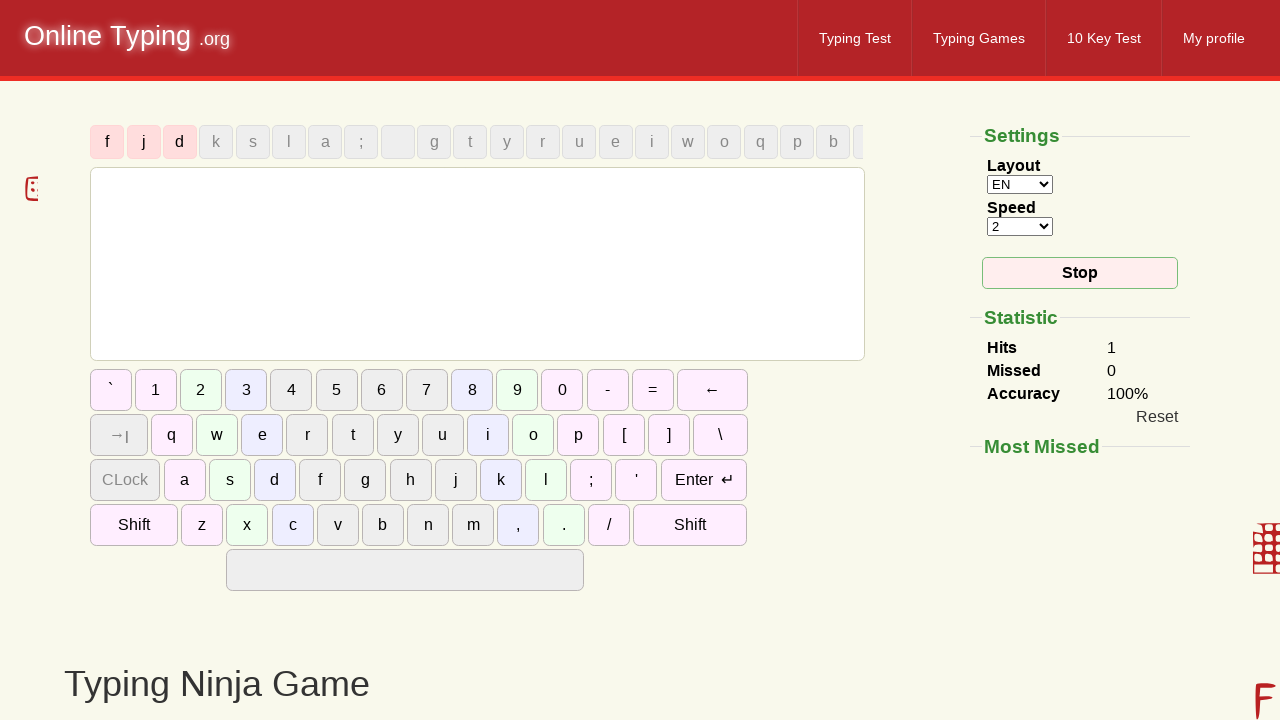